Navigates to the TestLeaf homepage and takes a full page screenshot for visual regression testing

Starting URL: https://www.testleaf.com/

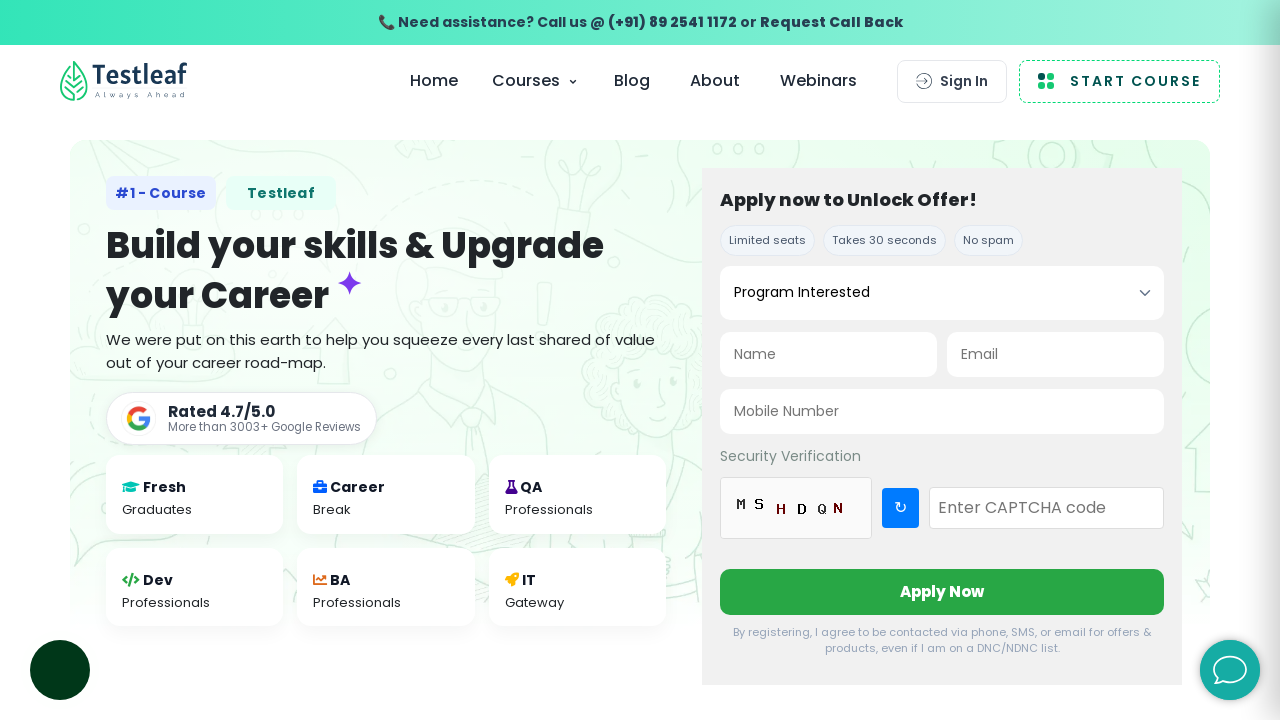

Took full page screenshot of TestLeaf homepage for visual regression testing
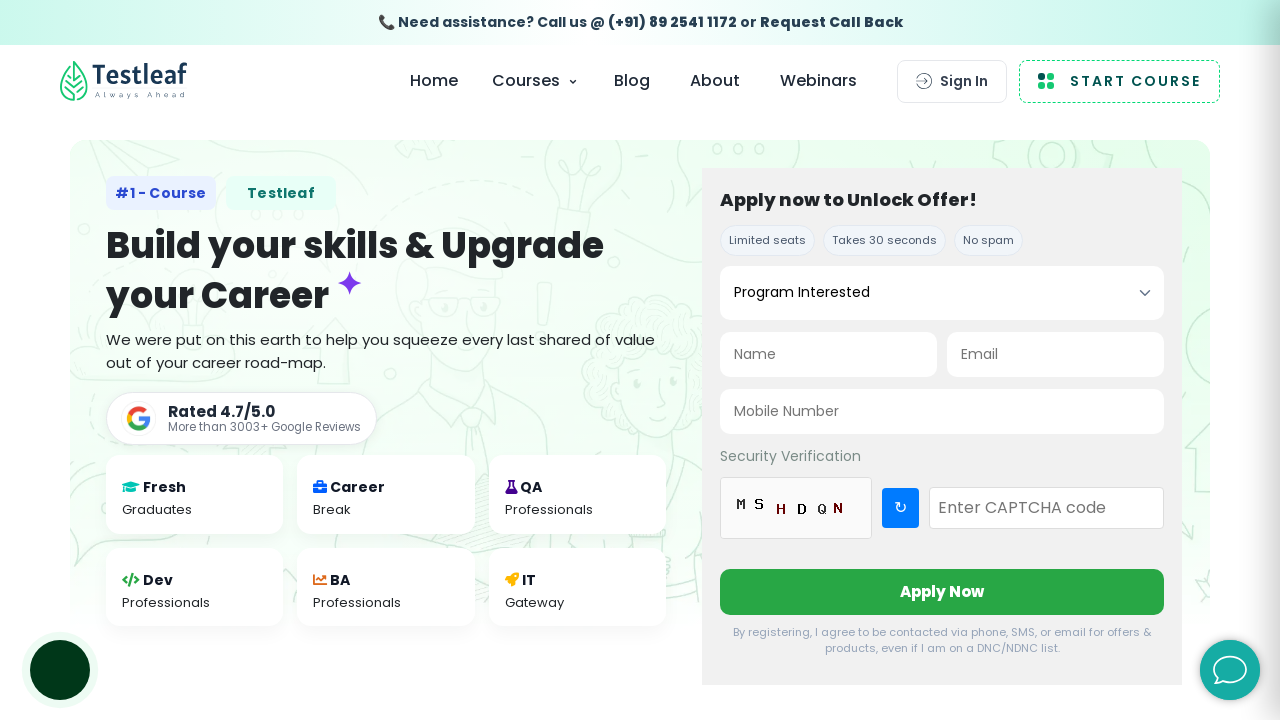

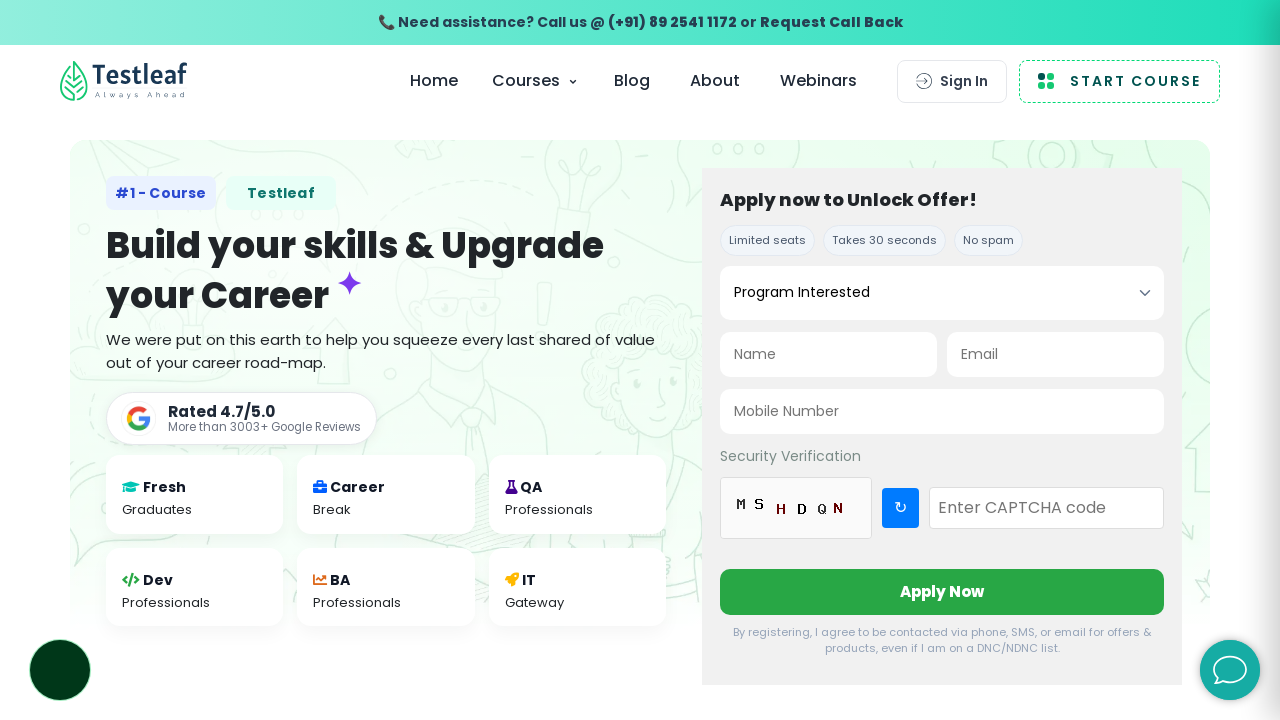